Tests jQuery UI datepicker functionality by switching to iframe, opening the datepicker, navigating to the next month, and selecting a specific date

Starting URL: https://jqueryui.com/datepicker/

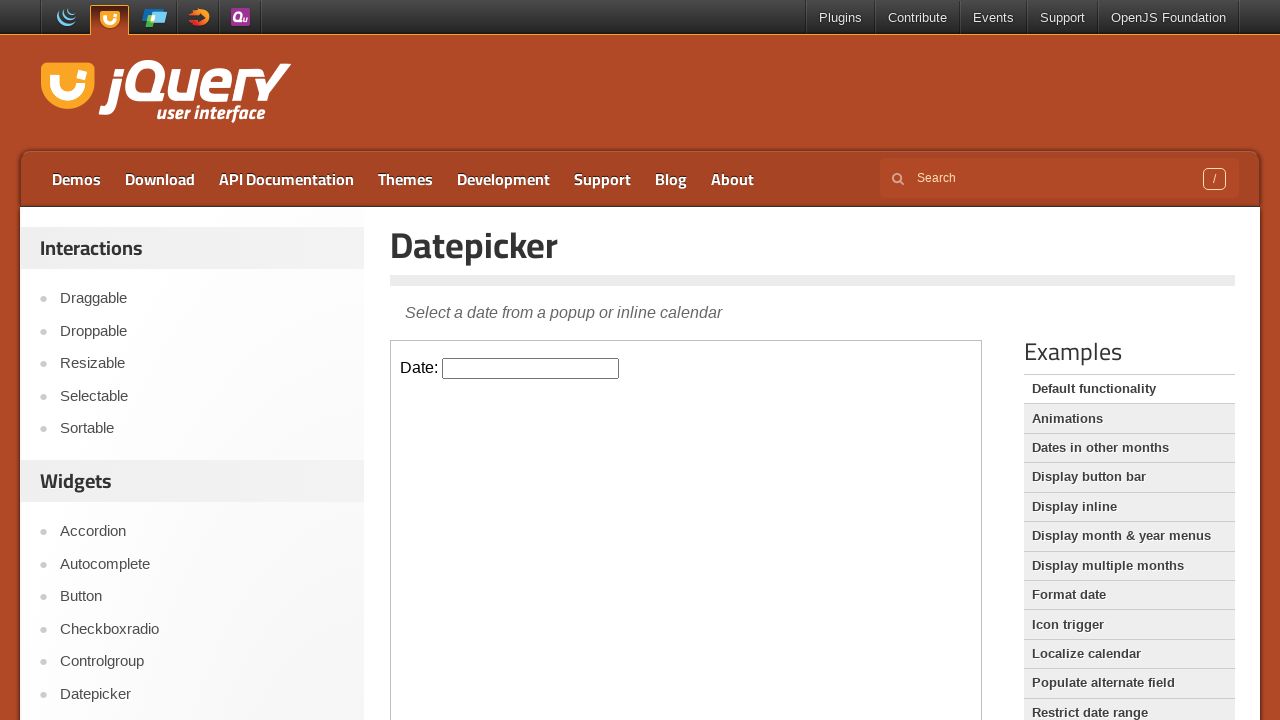

Located iframe containing datepicker demo
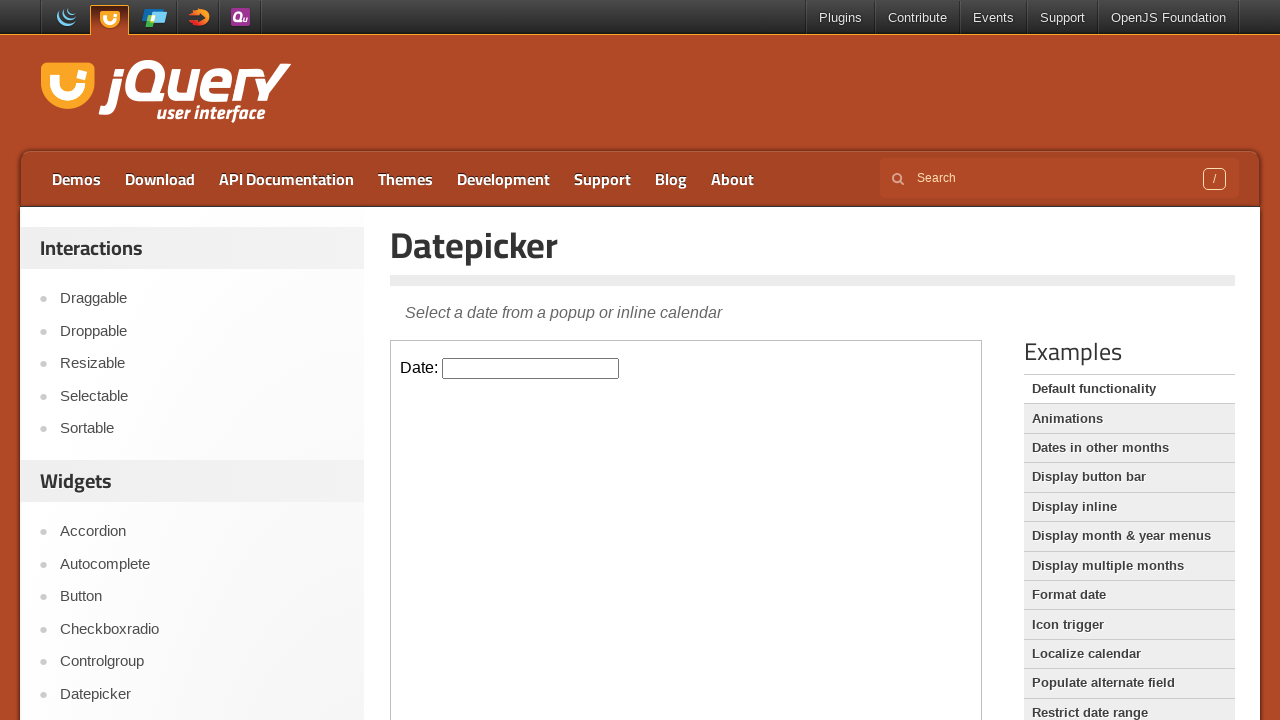

Clicked datepicker input field to open calendar at (531, 368) on iframe.demo-frame >> internal:control=enter-frame >> .hasDatepicker
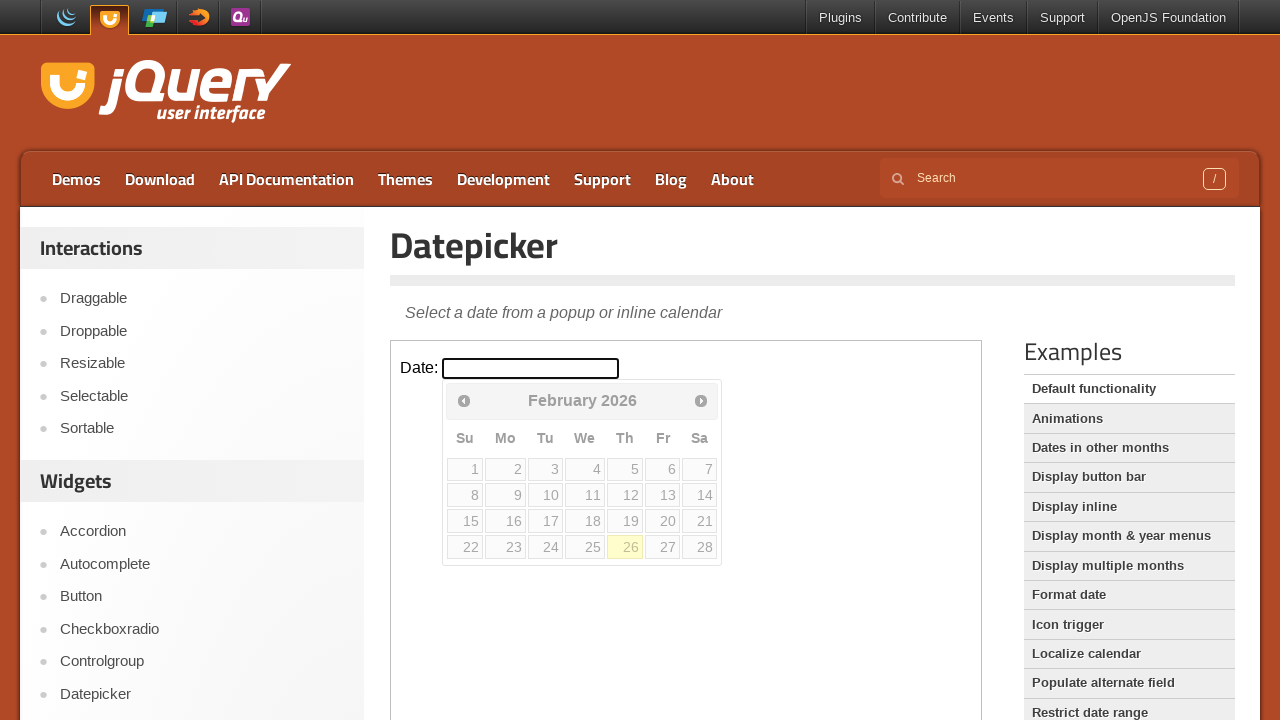

Clicked Next button to navigate to next month at (701, 400) on iframe.demo-frame >> internal:control=enter-frame >> span:has-text('Next')
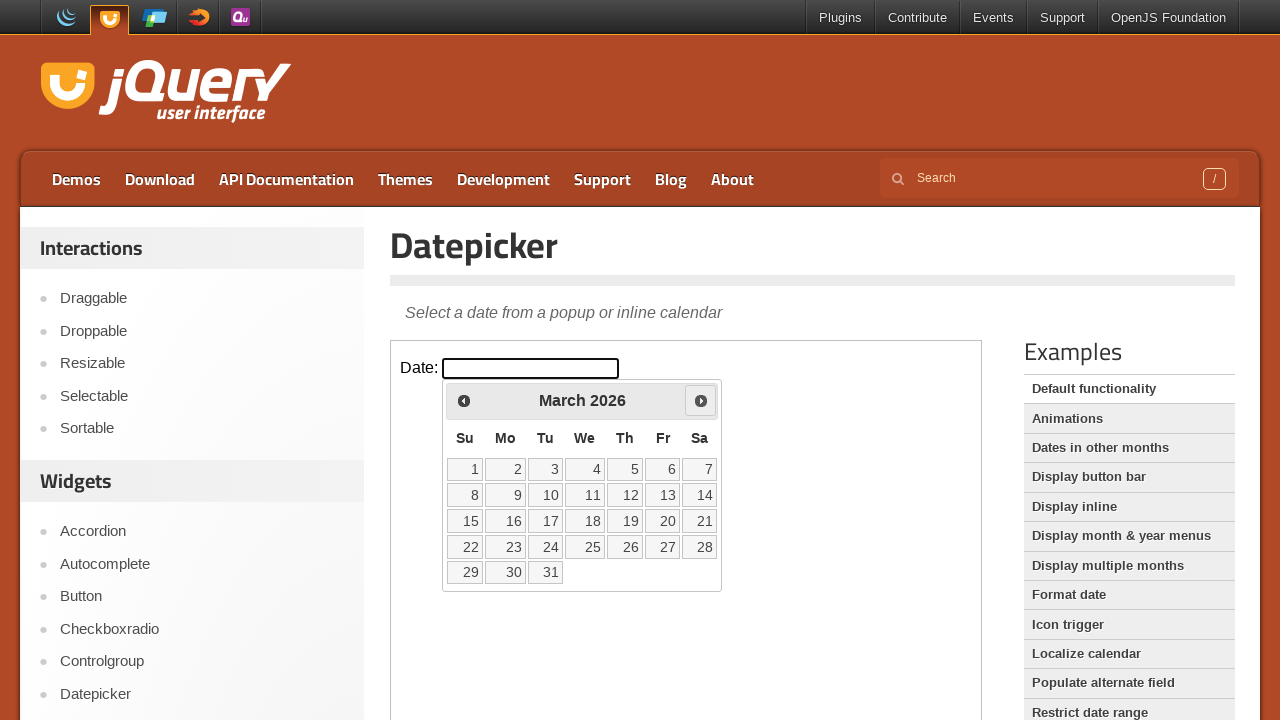

Selected specific date from calendar grid (row 4, column 7) at (700, 547) on iframe.demo-frame >> internal:control=enter-frame >> #ui-datepicker-div table tb
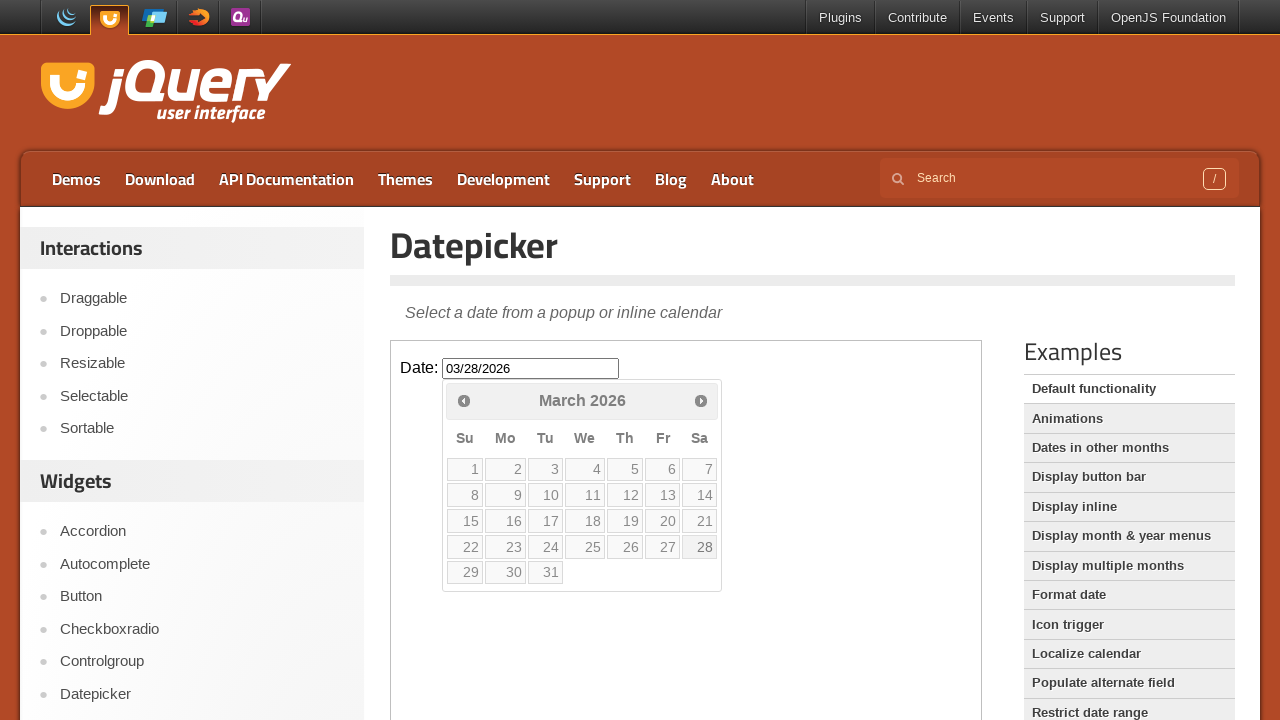

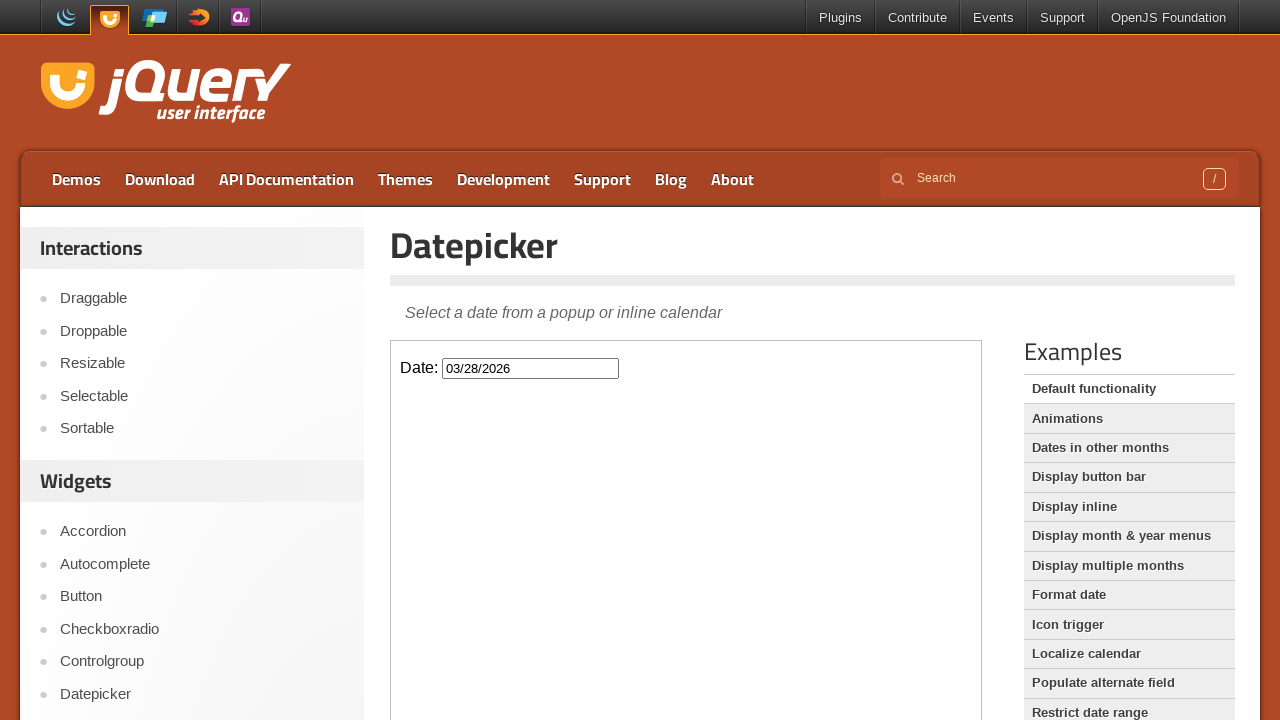